Tests A/B split testing by first adding an opt-out cookie on the main page, then navigating to the A/B test page and verifying the opt-out heading is displayed

Starting URL: http://the-internet.herokuapp.com

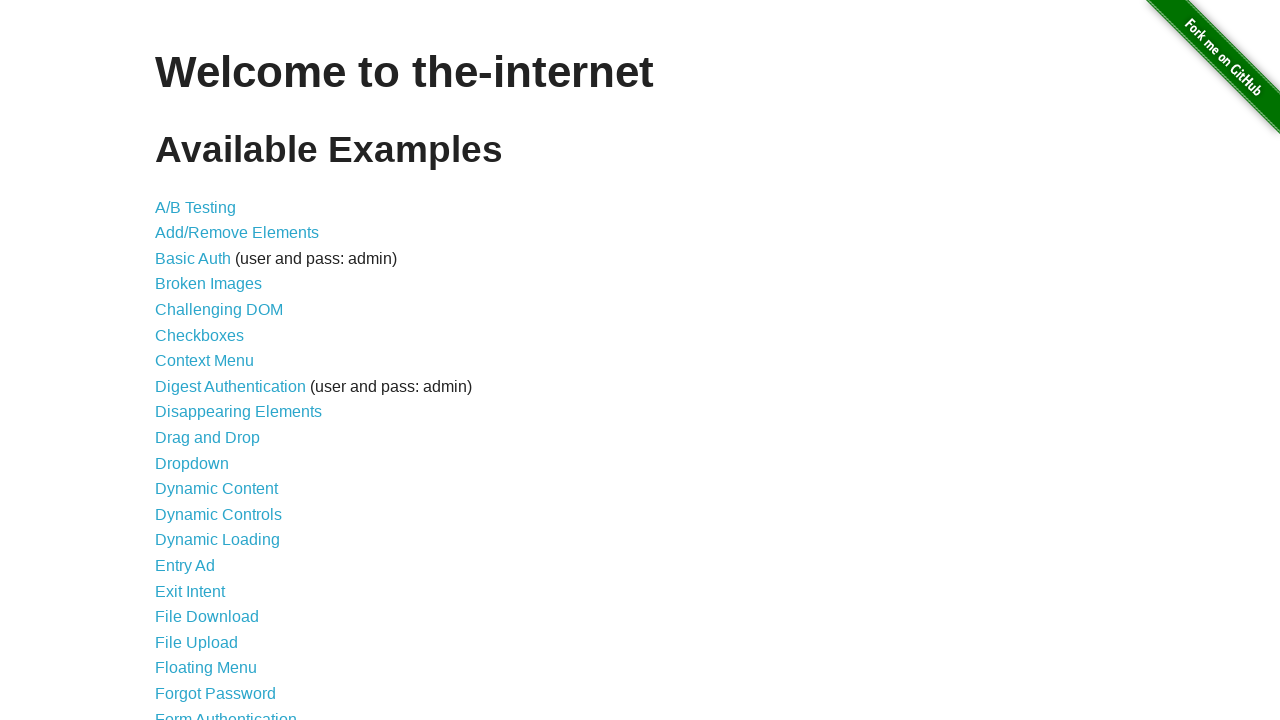

Added optimizelyOptOut cookie to context
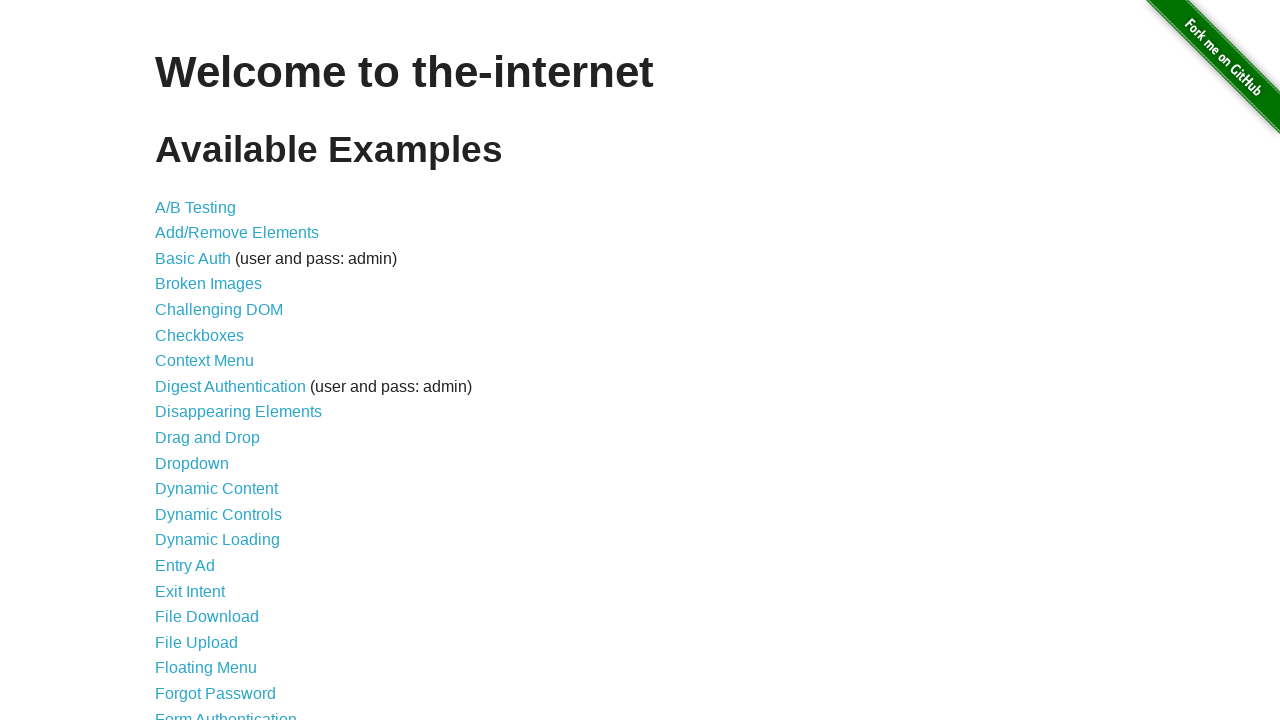

Navigated to A/B test page
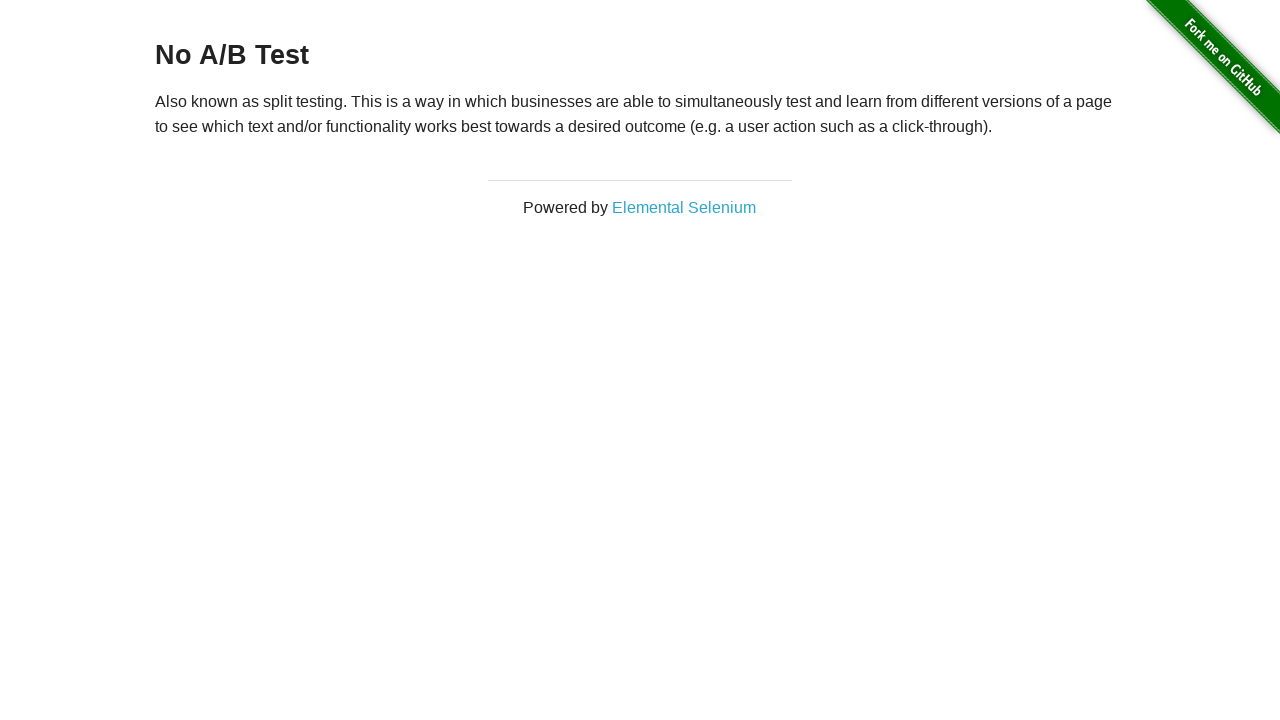

Retrieved heading text from page
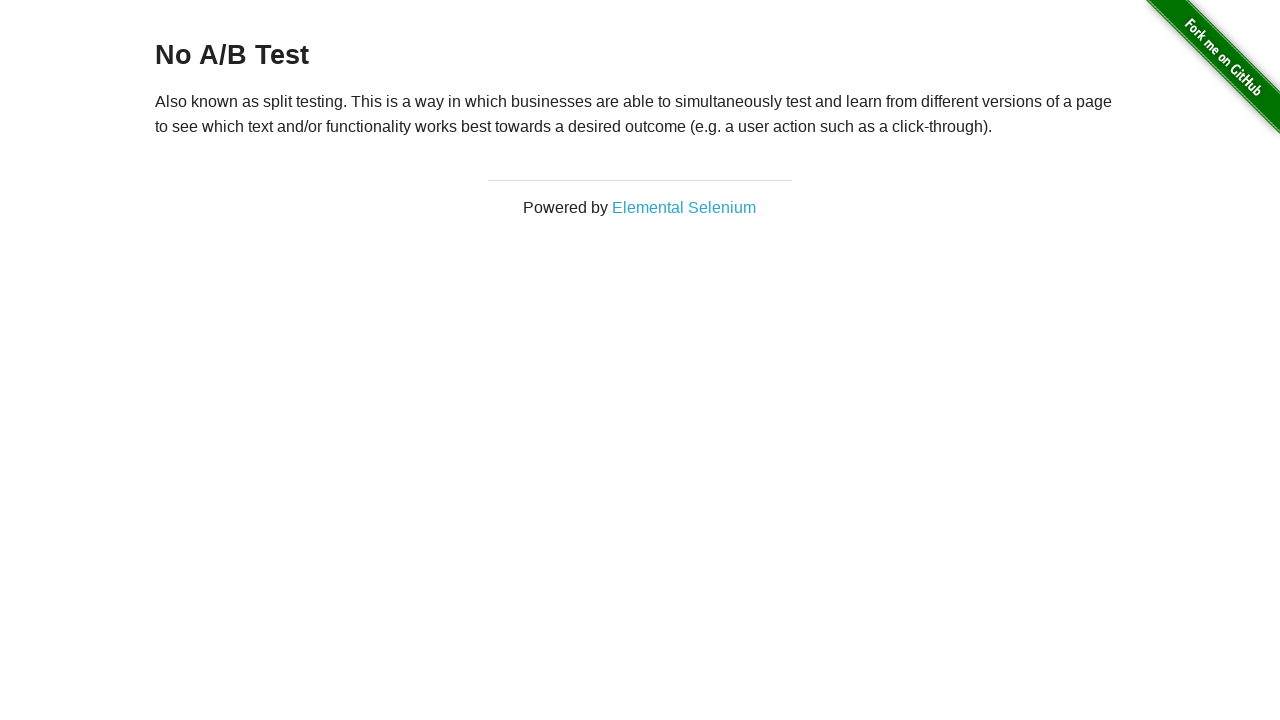

Verified heading displays 'No A/B Test' - opt-out cookie working
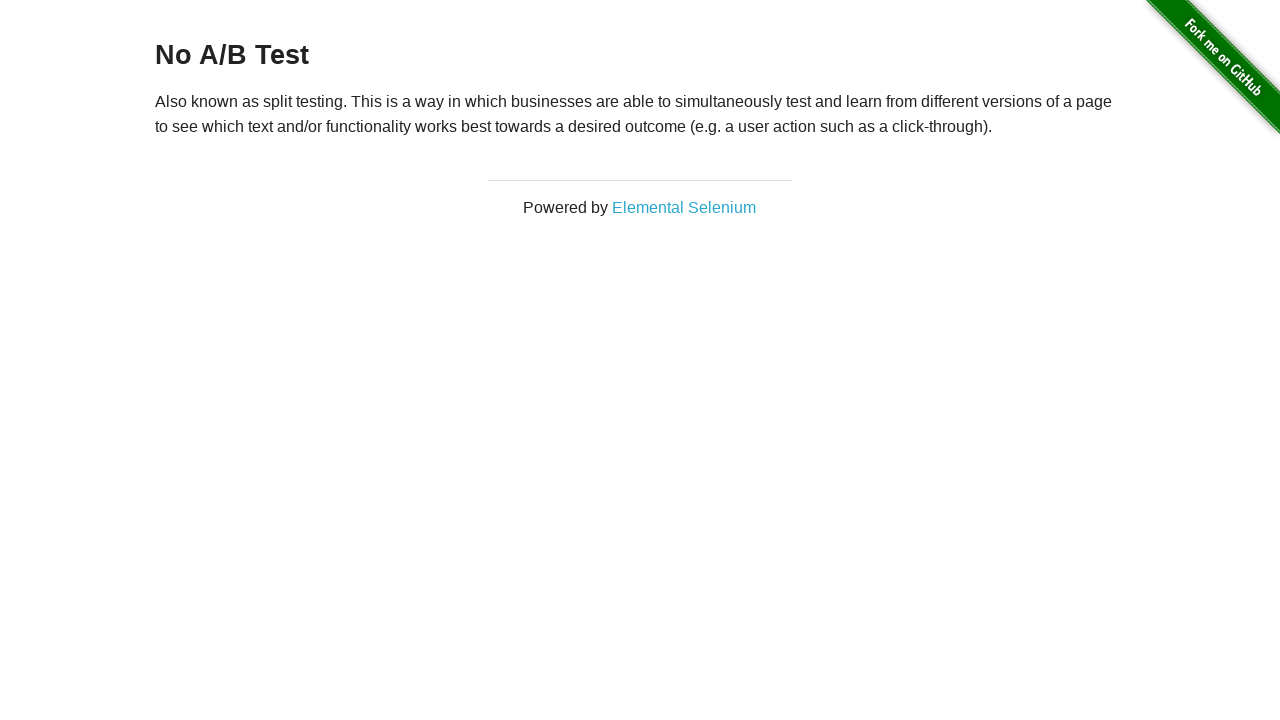

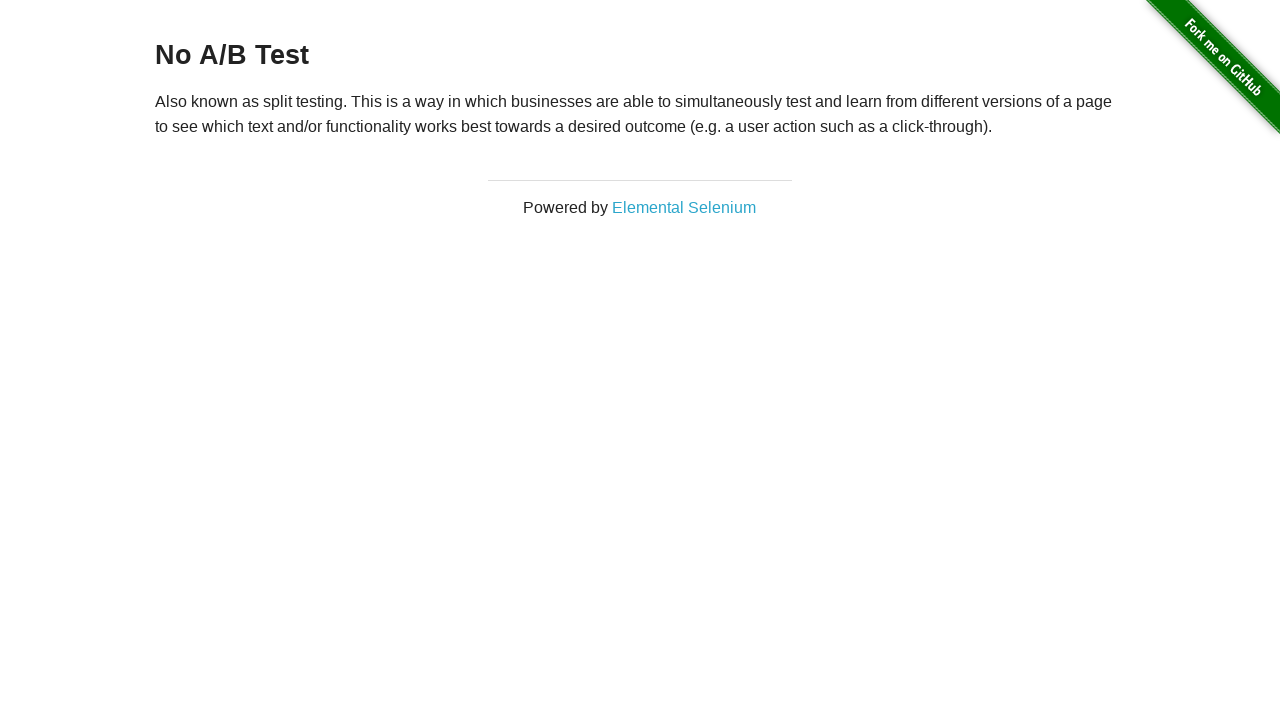